Navigates to a sitemap page, extracts specific links, and visits each of them sequentially

Starting URL: https://www.getcalley.com/page-sitemap.xml

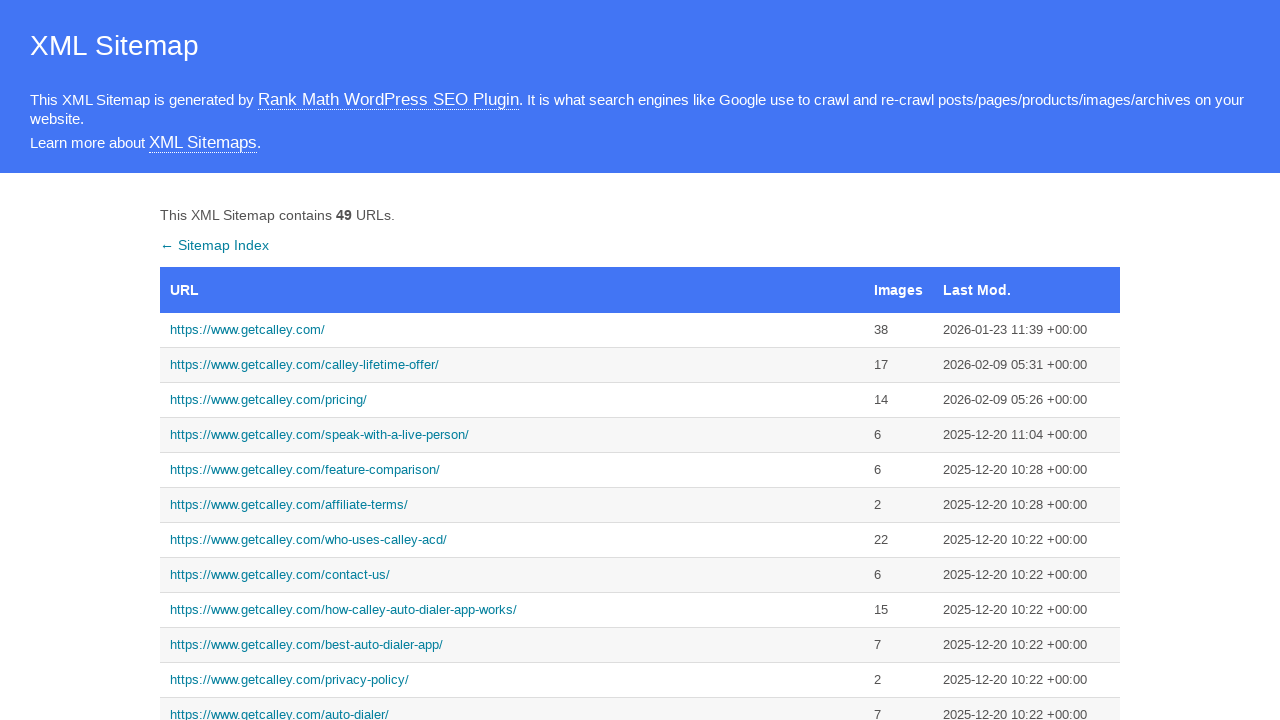

Navigated to sitemap page
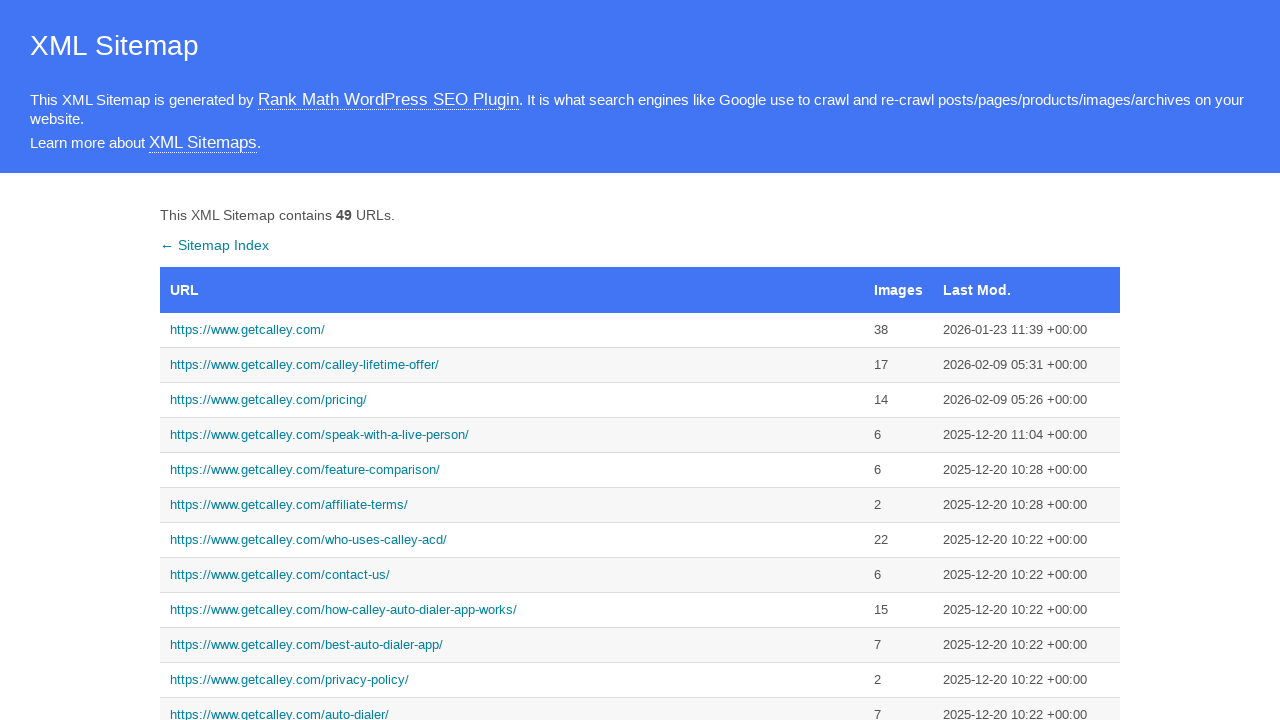

Queried all links on the sitemap page
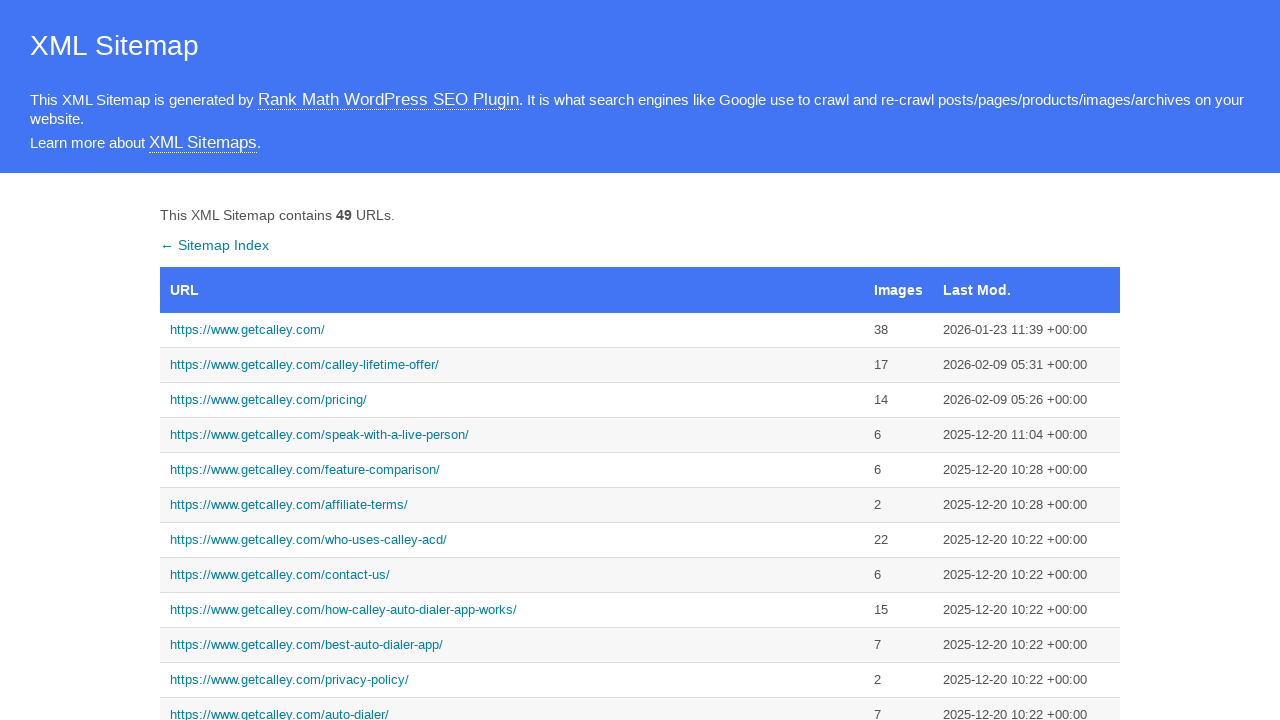

Extracted 5 URLs from links at indexes 3-7
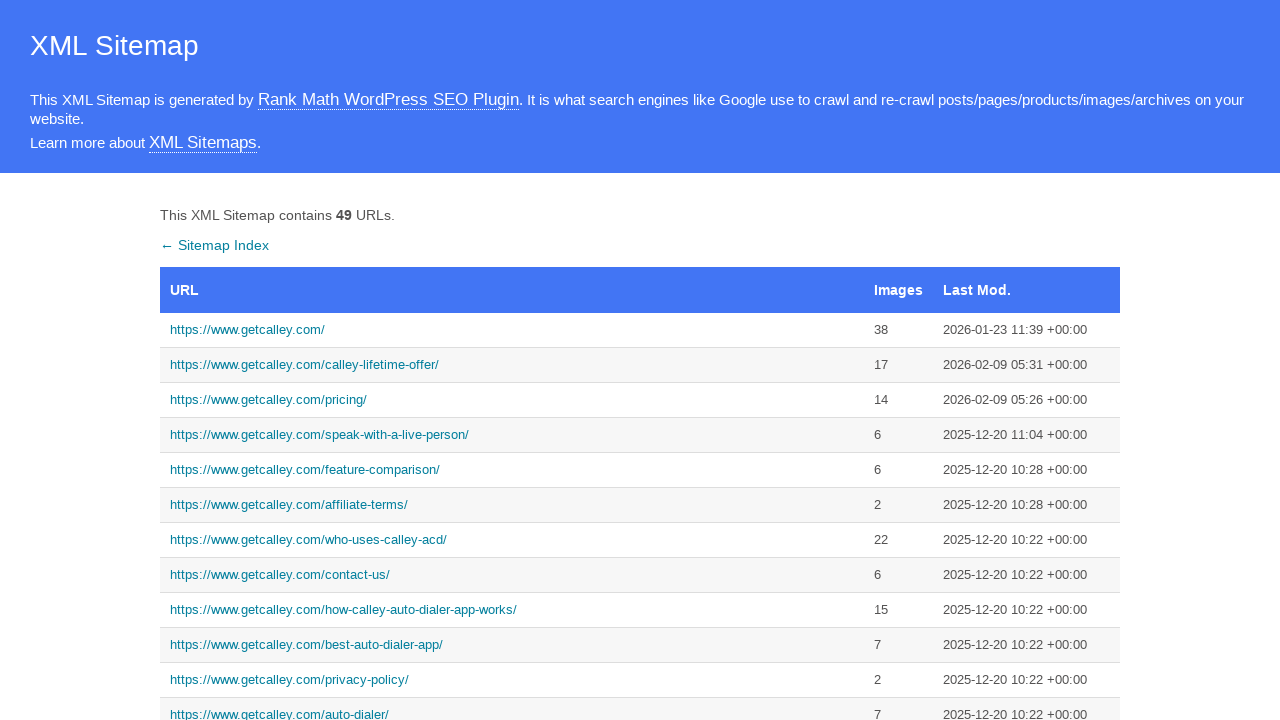

Navigated to extracted URL: https://www.getcalley.com/
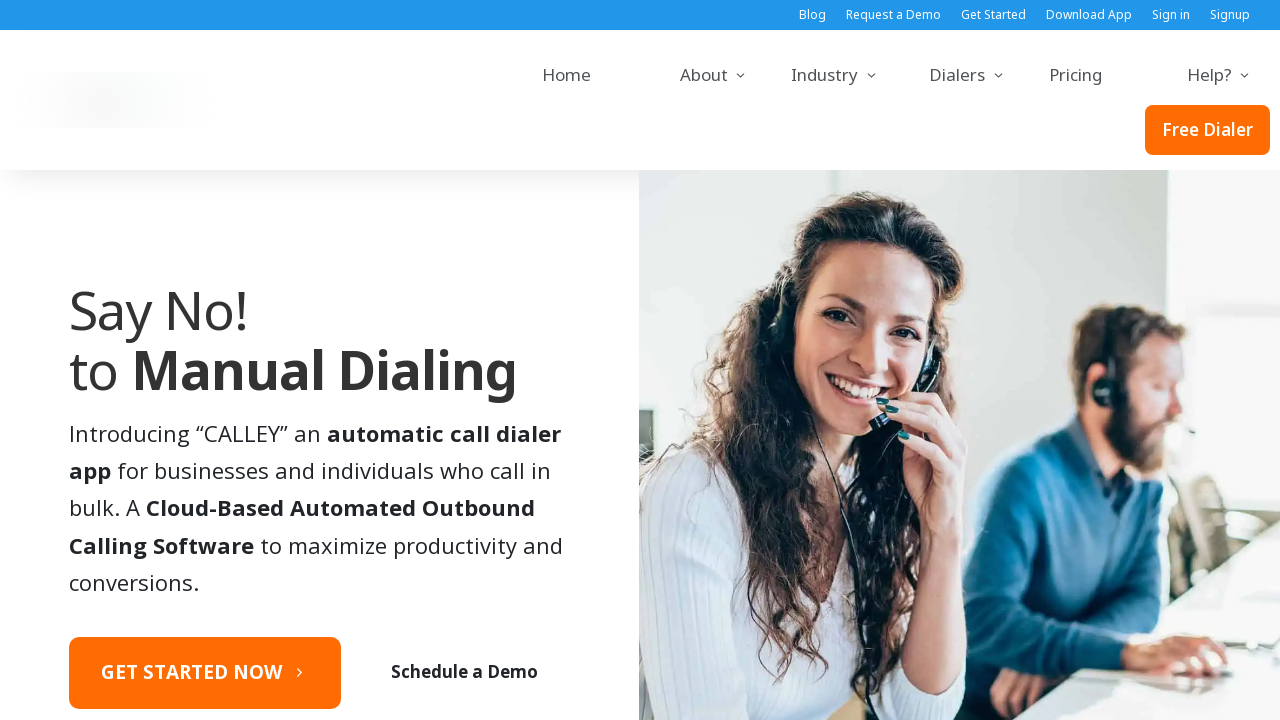

Page fully loaded (networkidle state reached)
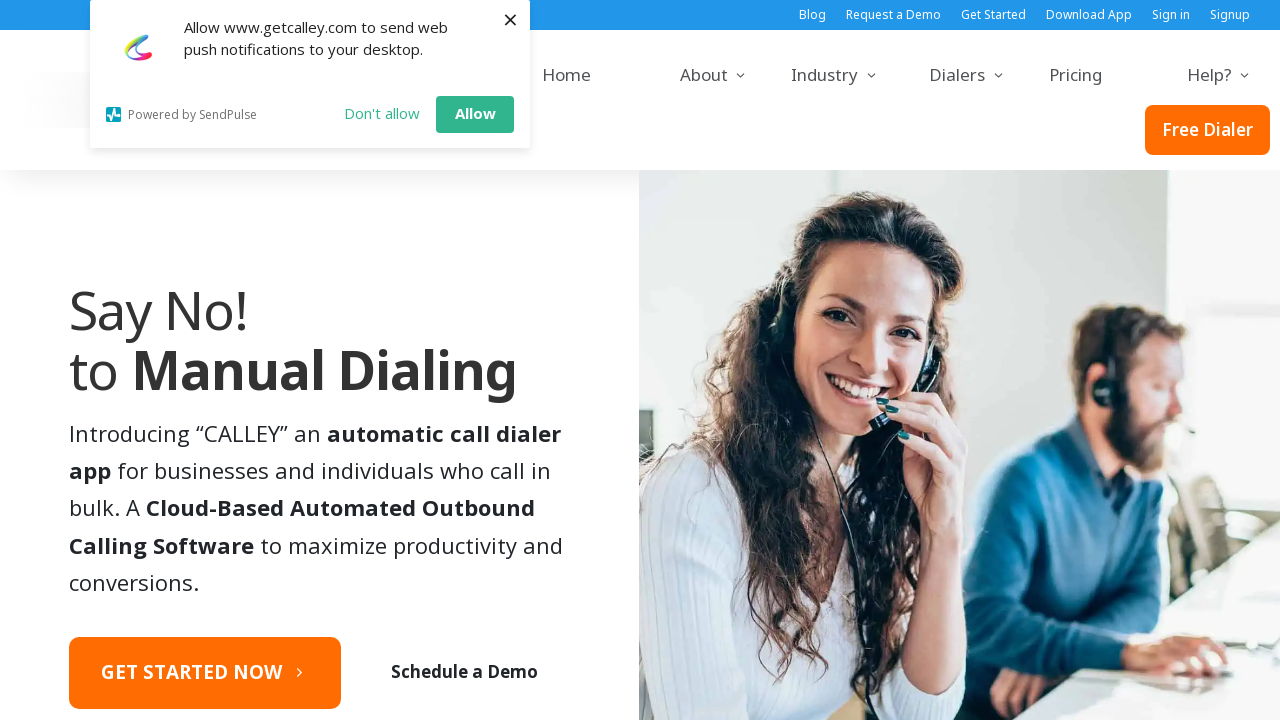

Navigated to extracted URL: https://www.getcalley.com/calley-lifetime-offer/
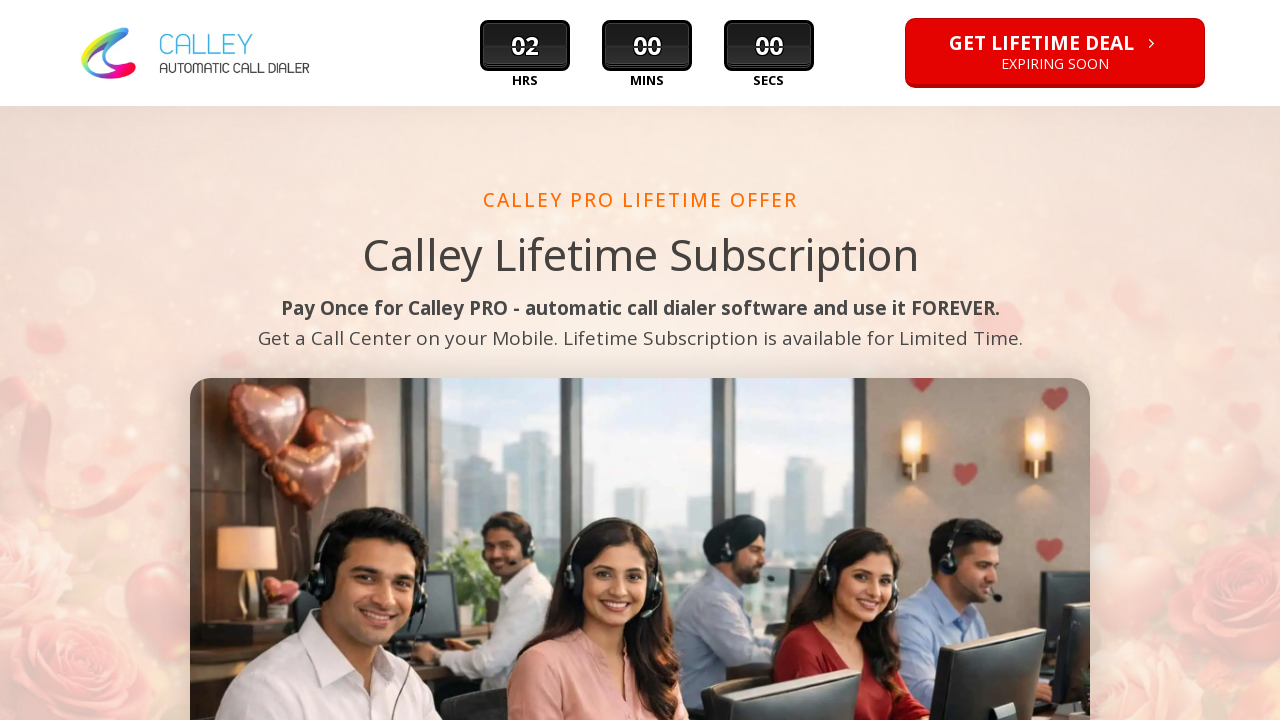

Page fully loaded (networkidle state reached)
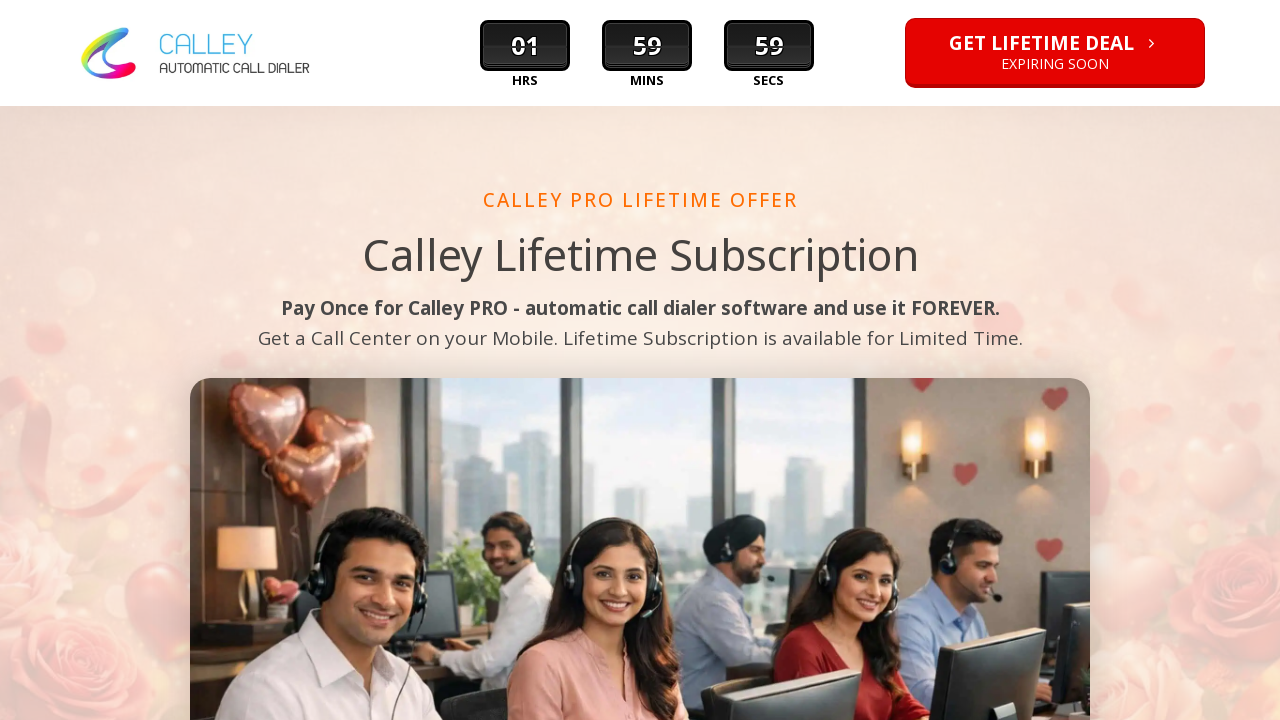

Navigated to extracted URL: https://www.getcalley.com/pricing/
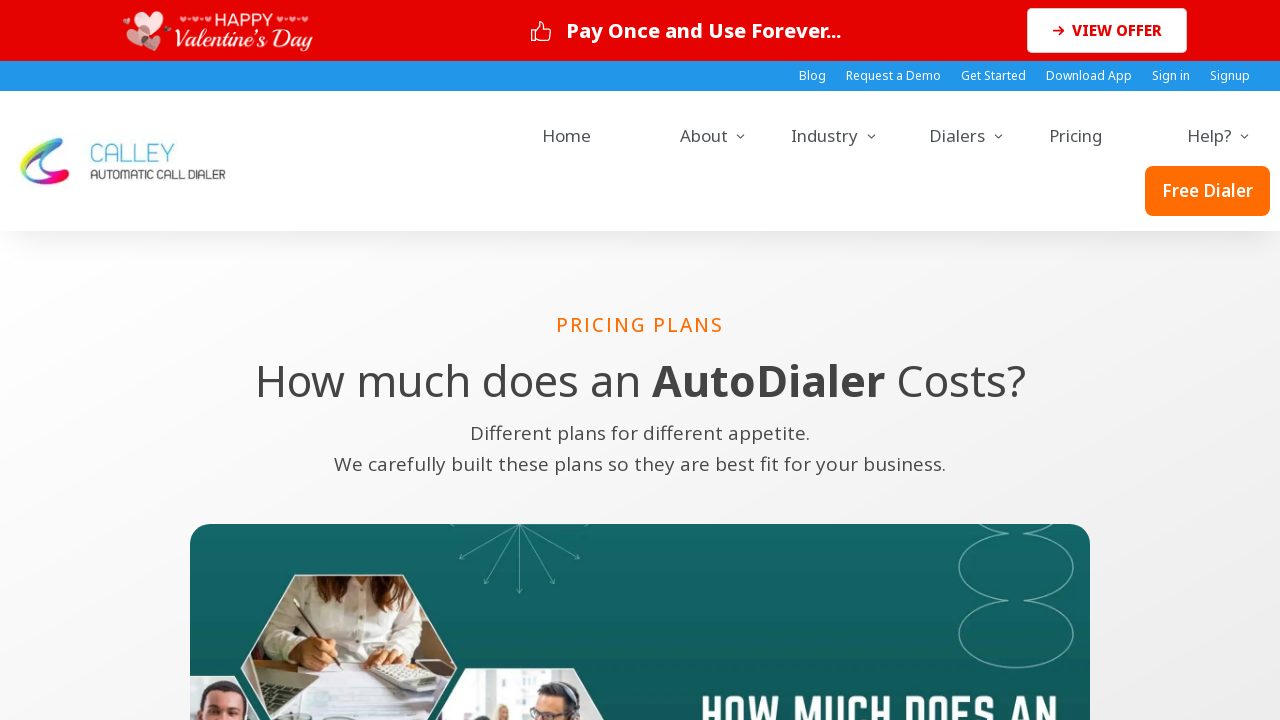

Page fully loaded (networkidle state reached)
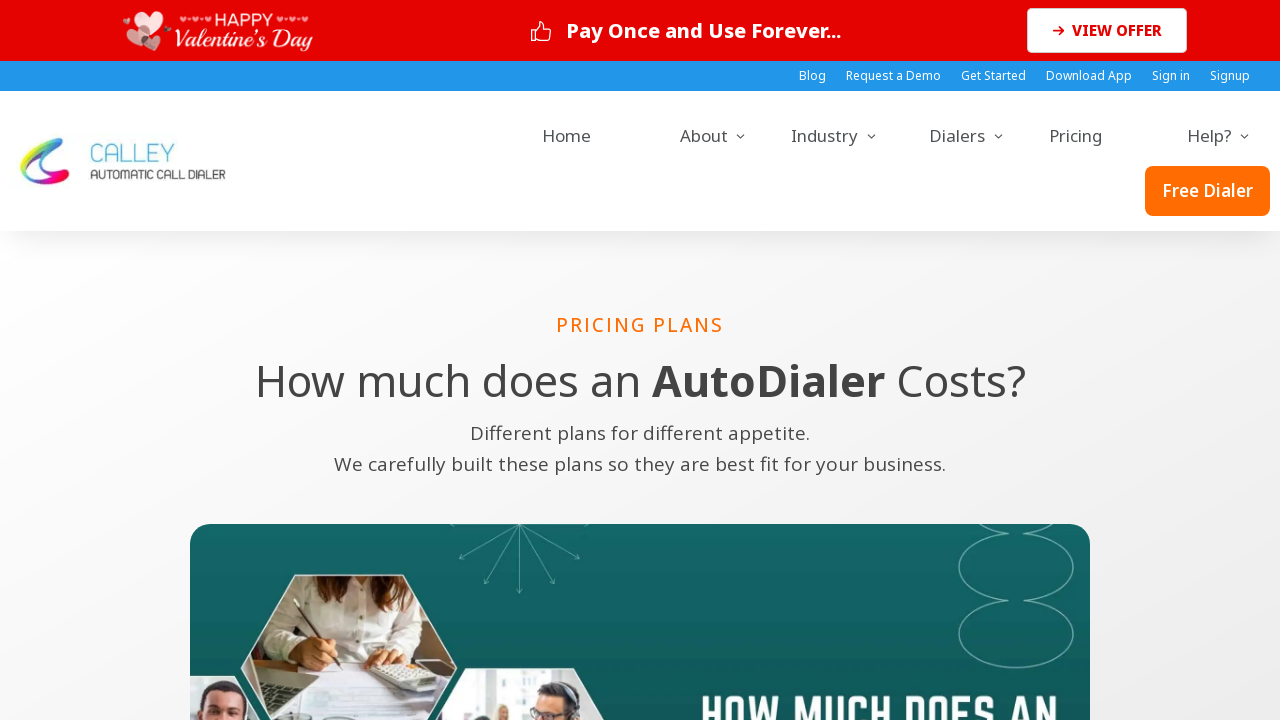

Navigated to extracted URL: https://www.getcalley.com/speak-with-a-live-person/
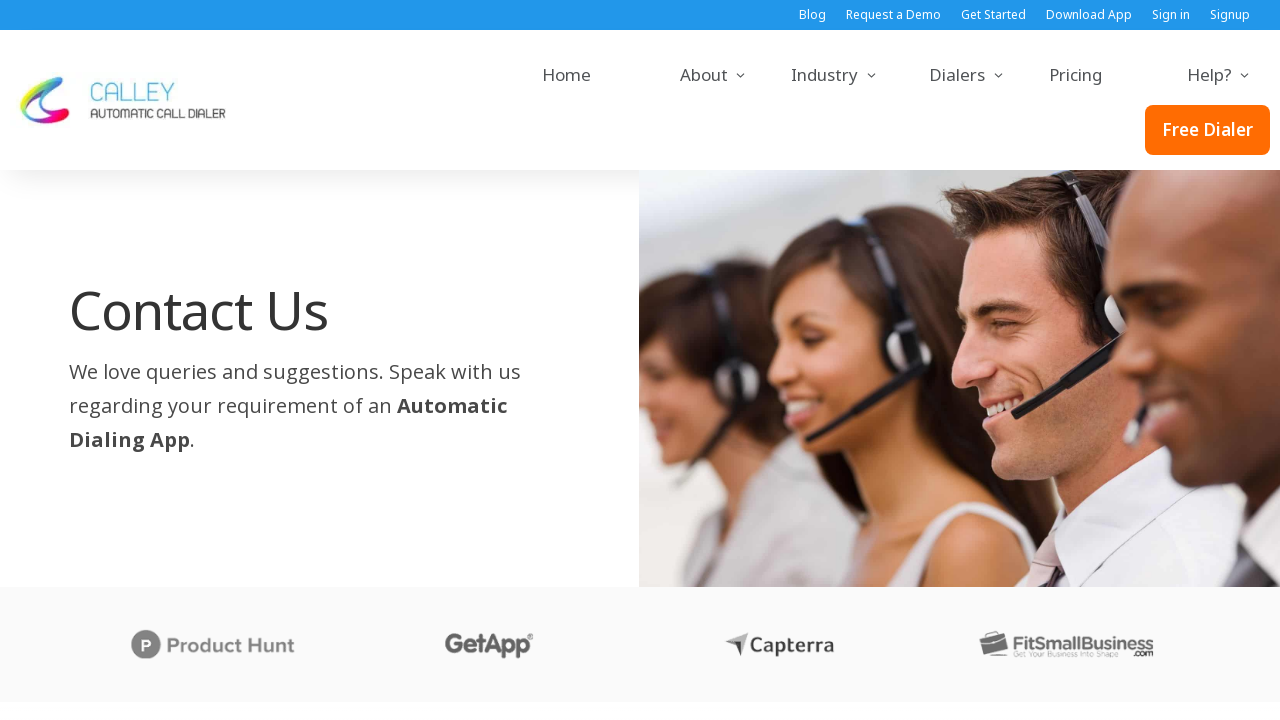

Page fully loaded (networkidle state reached)
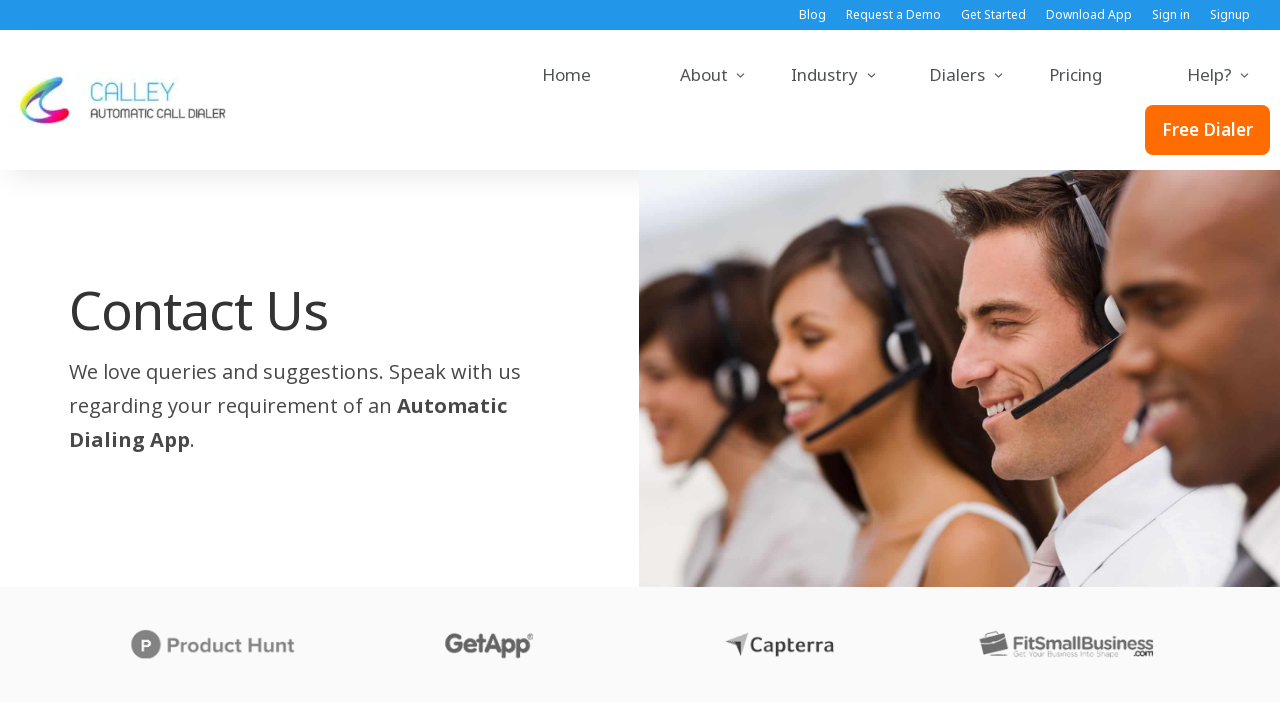

Navigated to extracted URL: https://www.getcalley.com/feature-comparison/
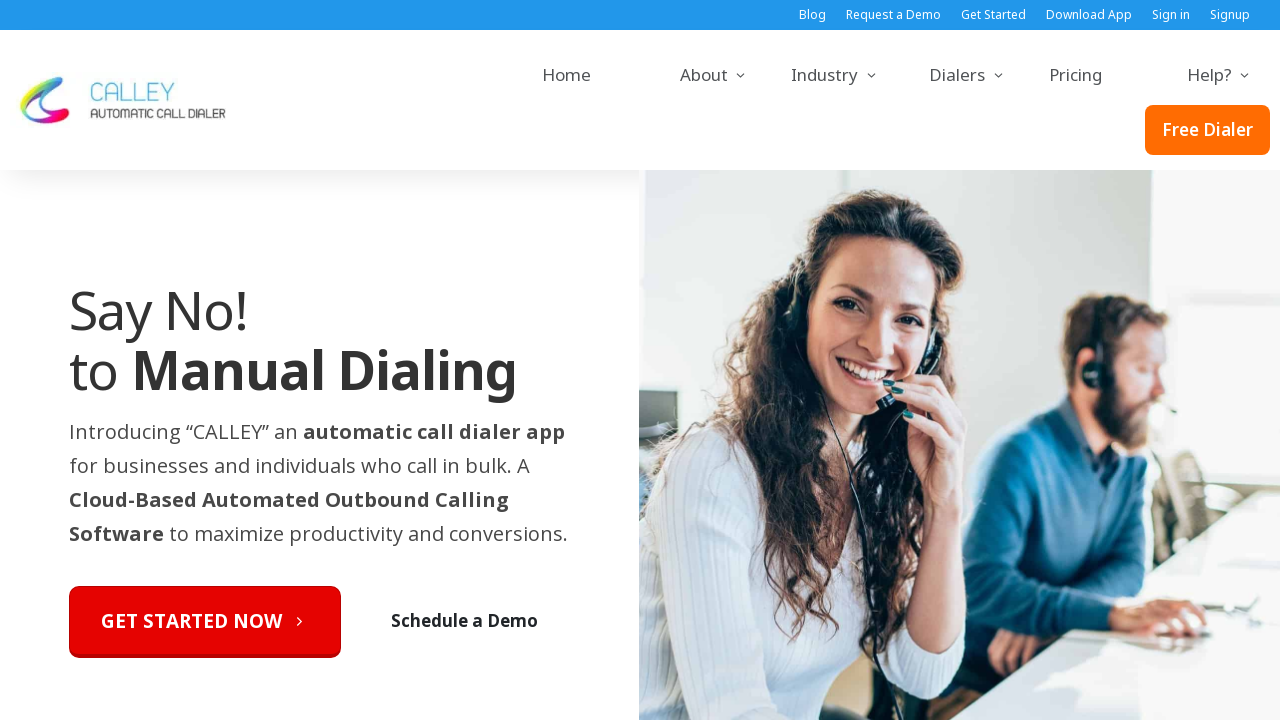

Page fully loaded (networkidle state reached)
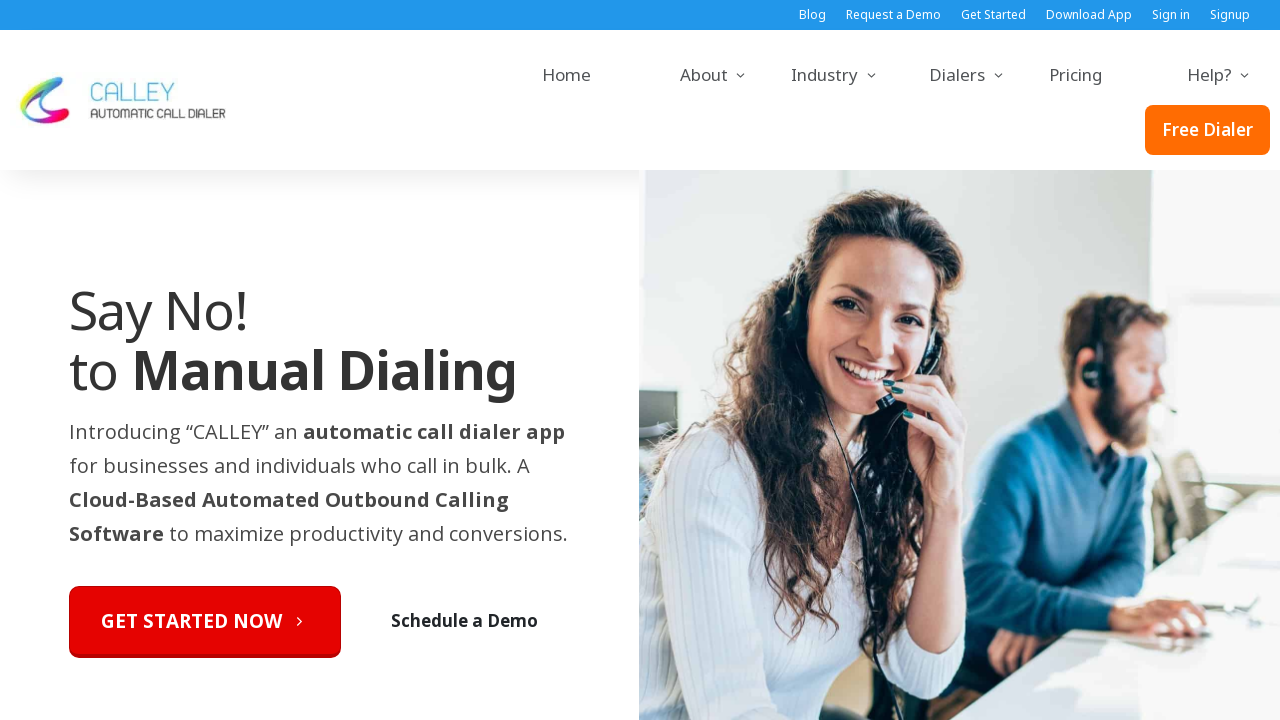

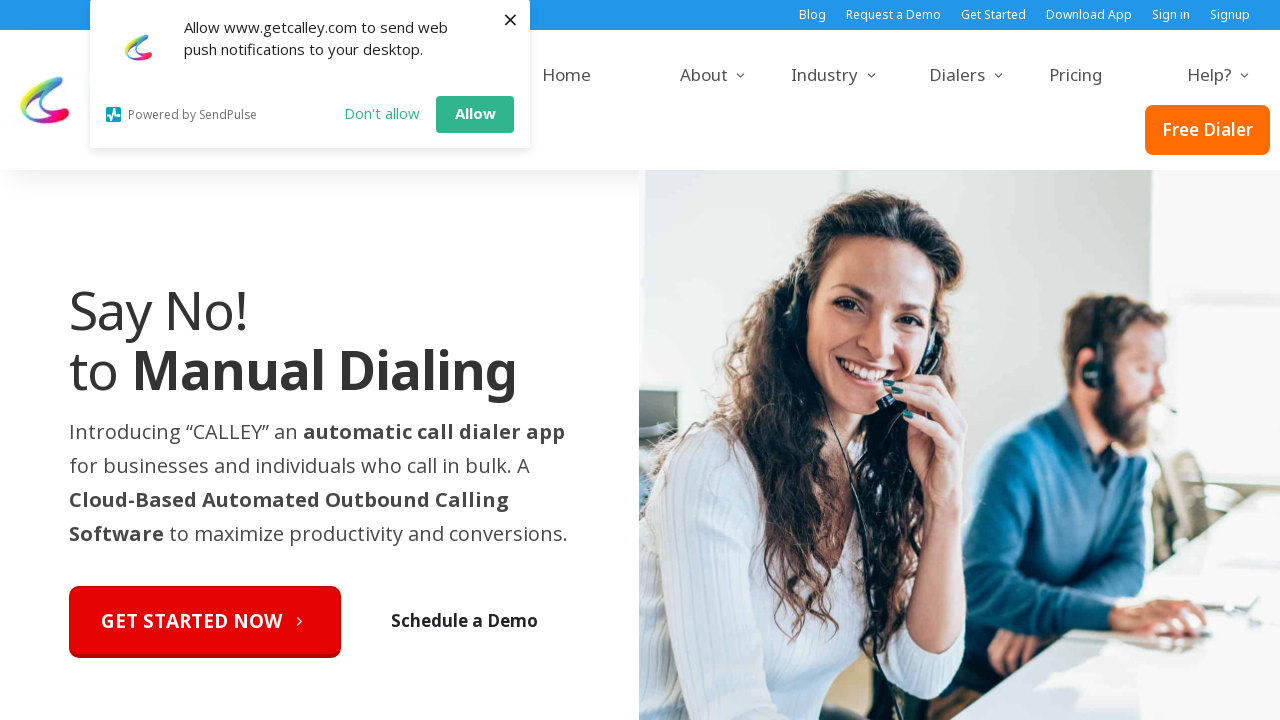